Waits for a specific price to appear, clicks a book button, solves a mathematical calculation, and submits the answer

Starting URL: https://suninjuly.github.io/explicit_wait2.html

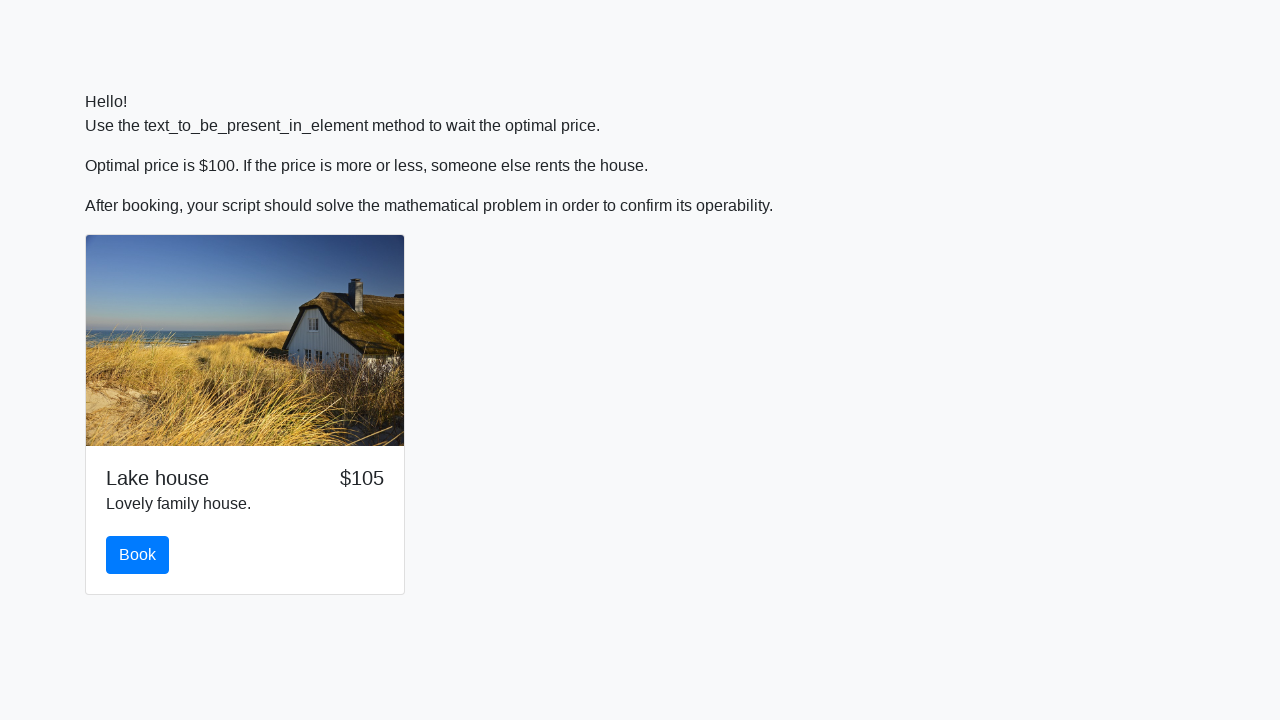

Waited for price to change to $100
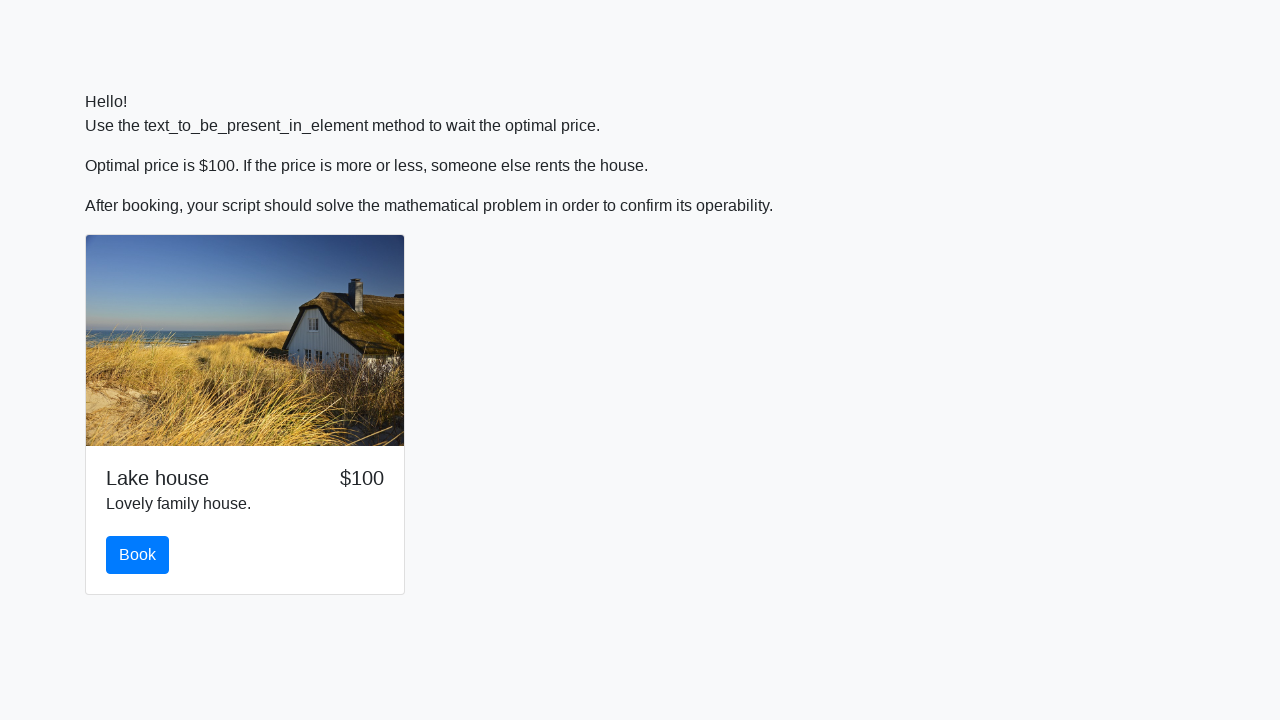

Clicked the book button at (138, 555) on #book
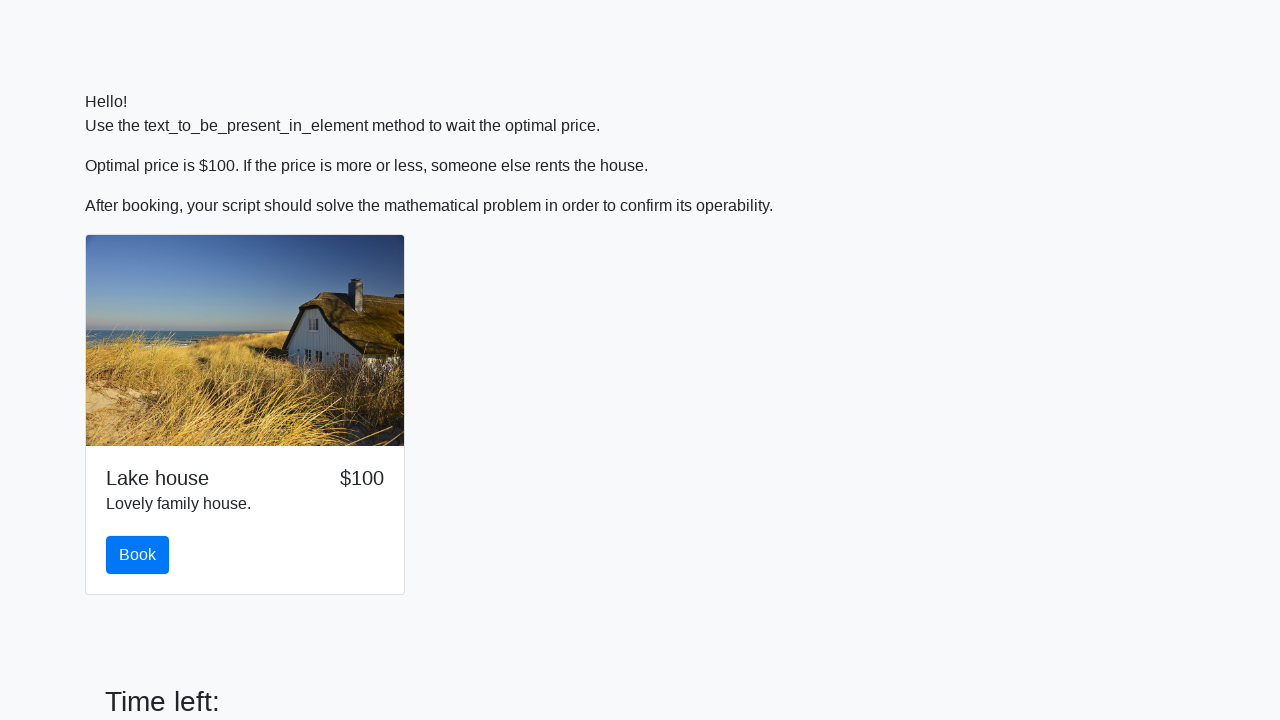

Retrieved input value for calculation: 387
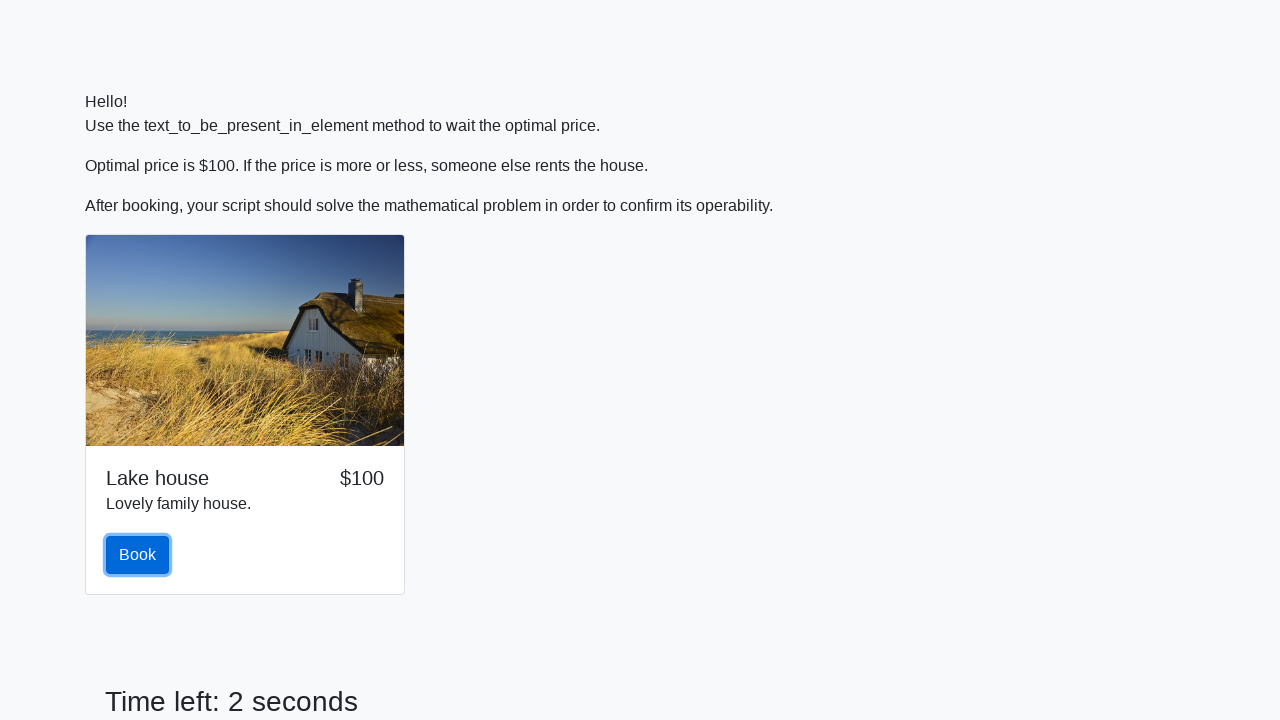

Calculated mathematical answer: 1.8897058586580002
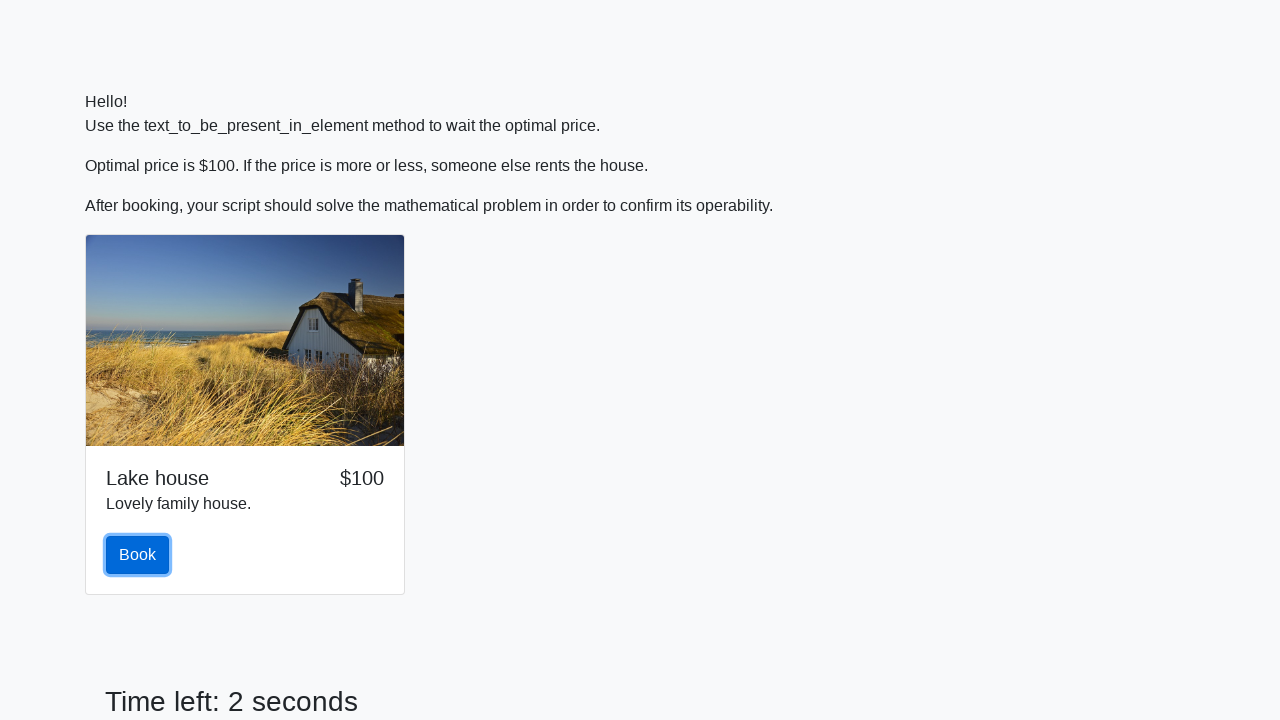

Filled in the calculated answer on #answer
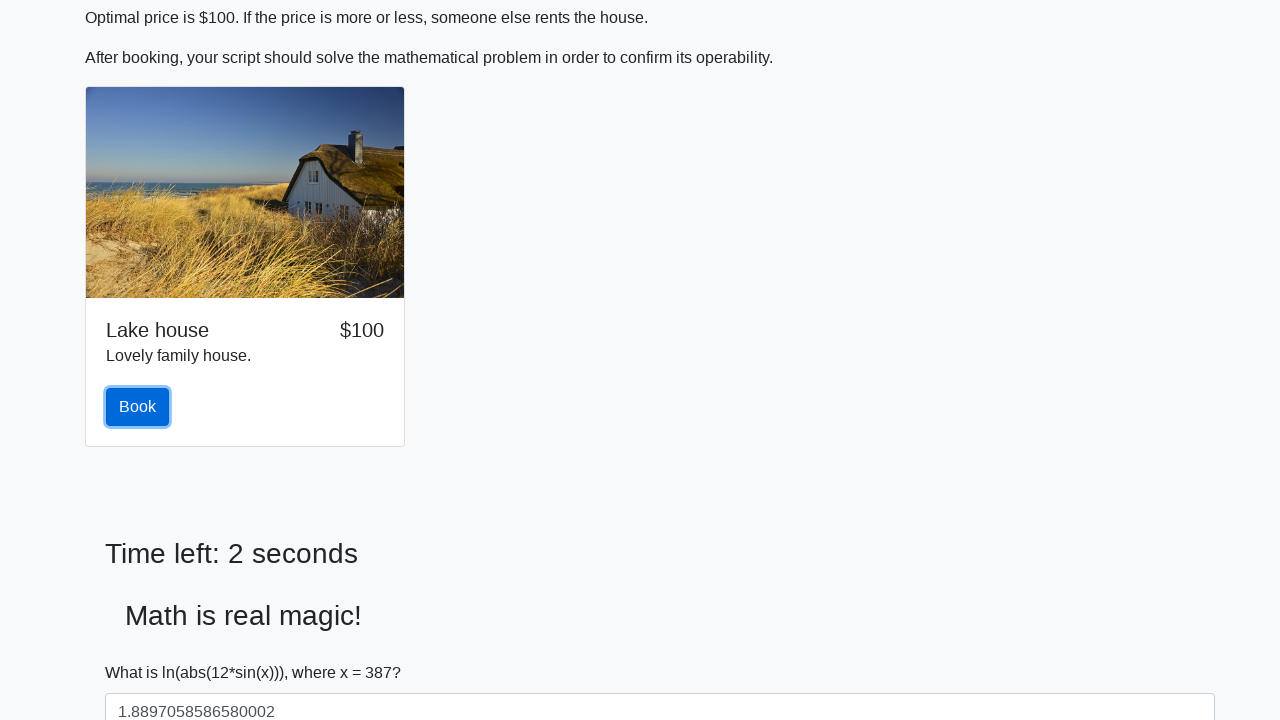

Submitted the solution at (143, 651) on #solve
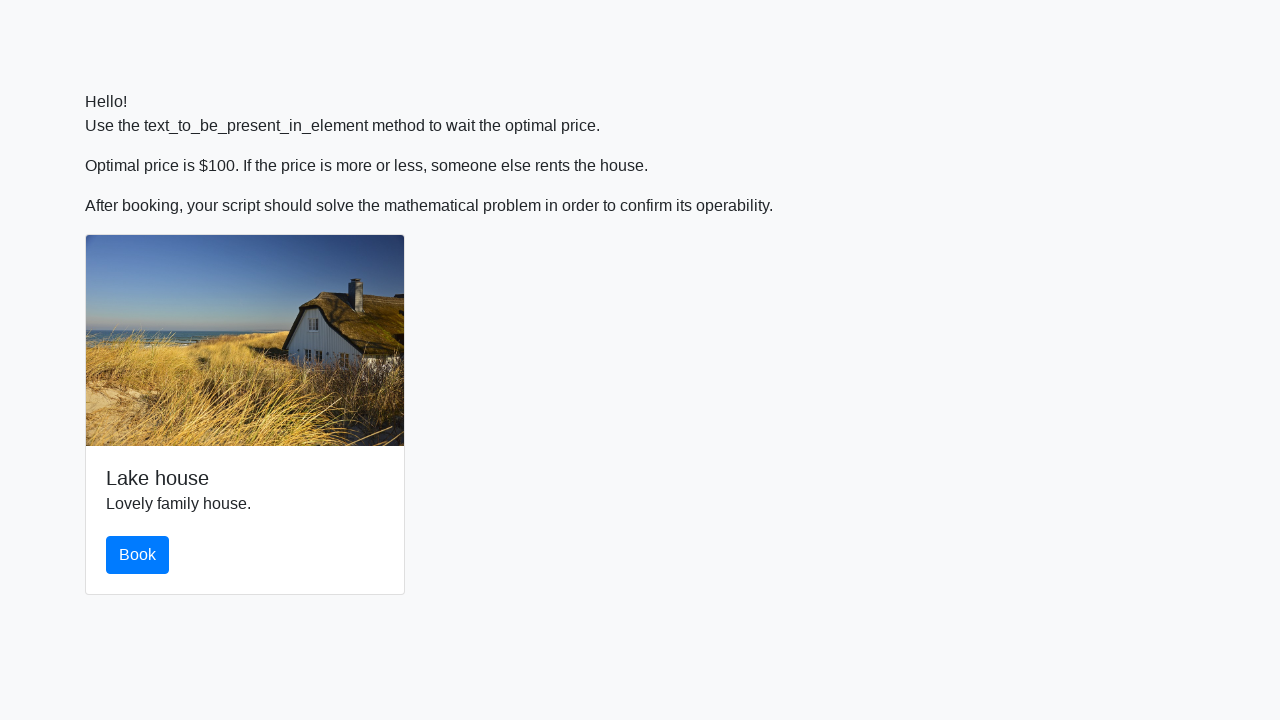

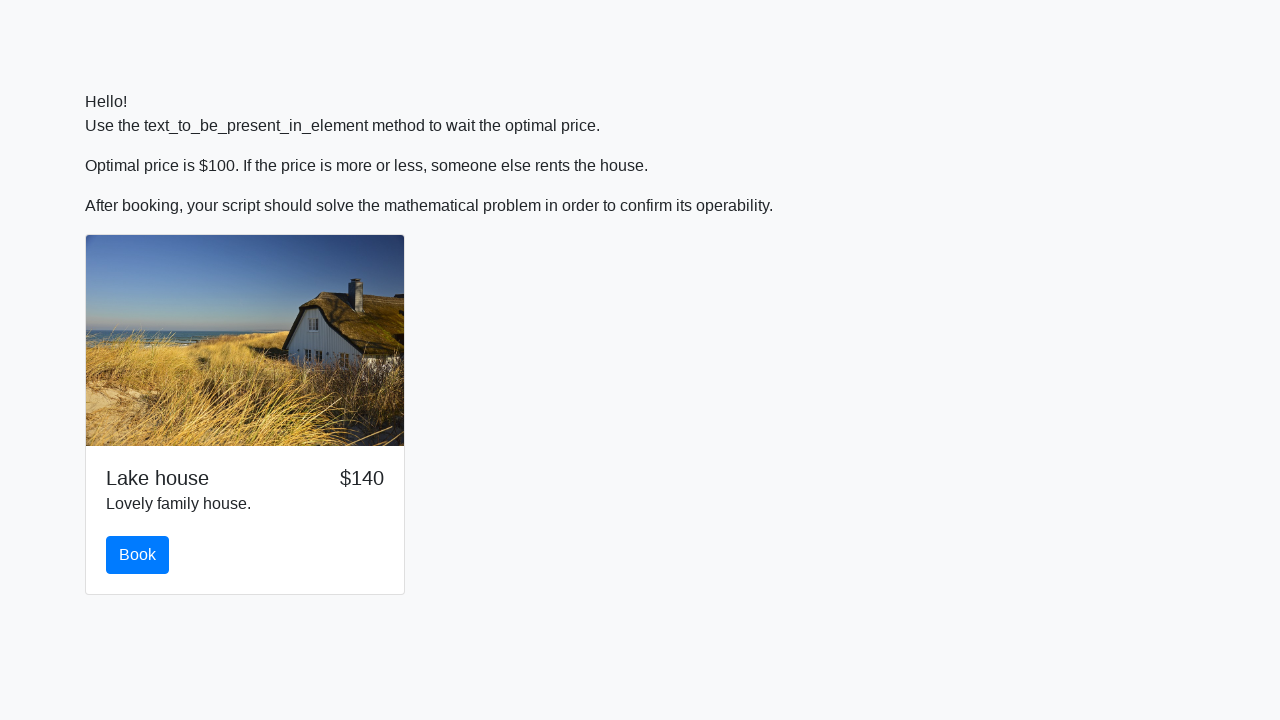